Tests adding todo items to the list by filling the input field and pressing Enter, then verifying the items appear in the list.

Starting URL: https://demo.playwright.dev/todomvc

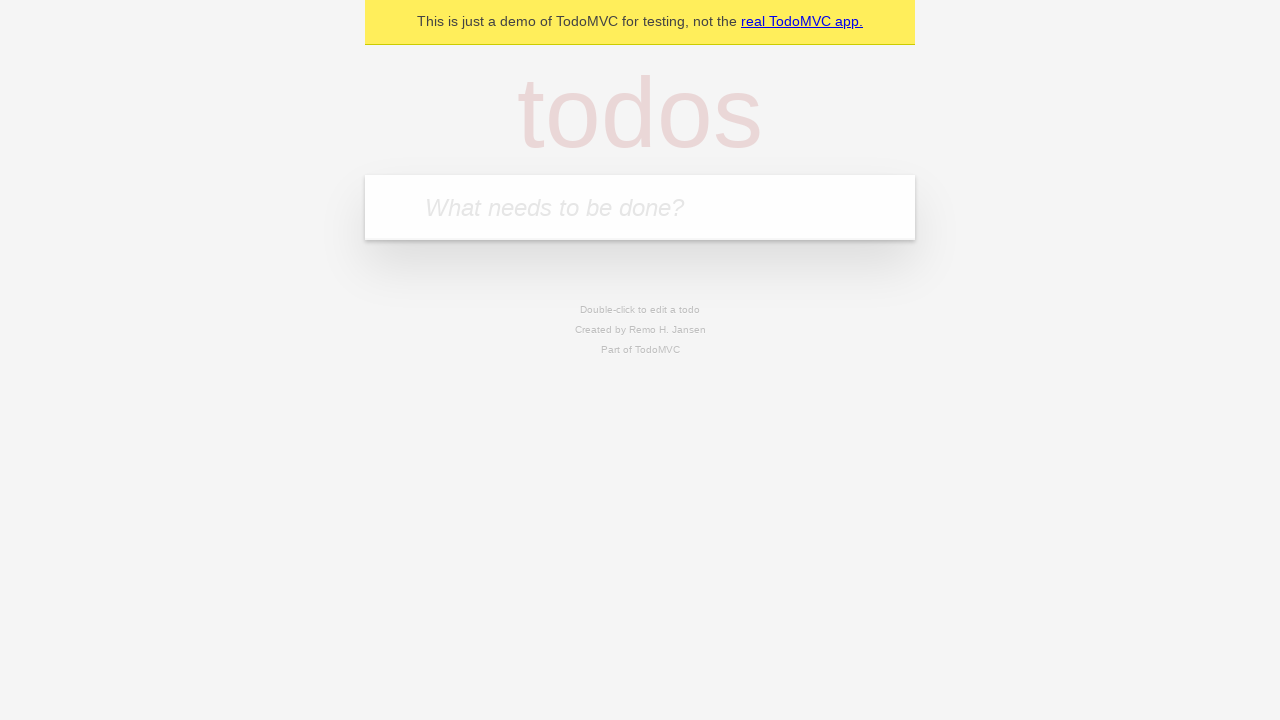

Located the 'What needs to be done?' input field
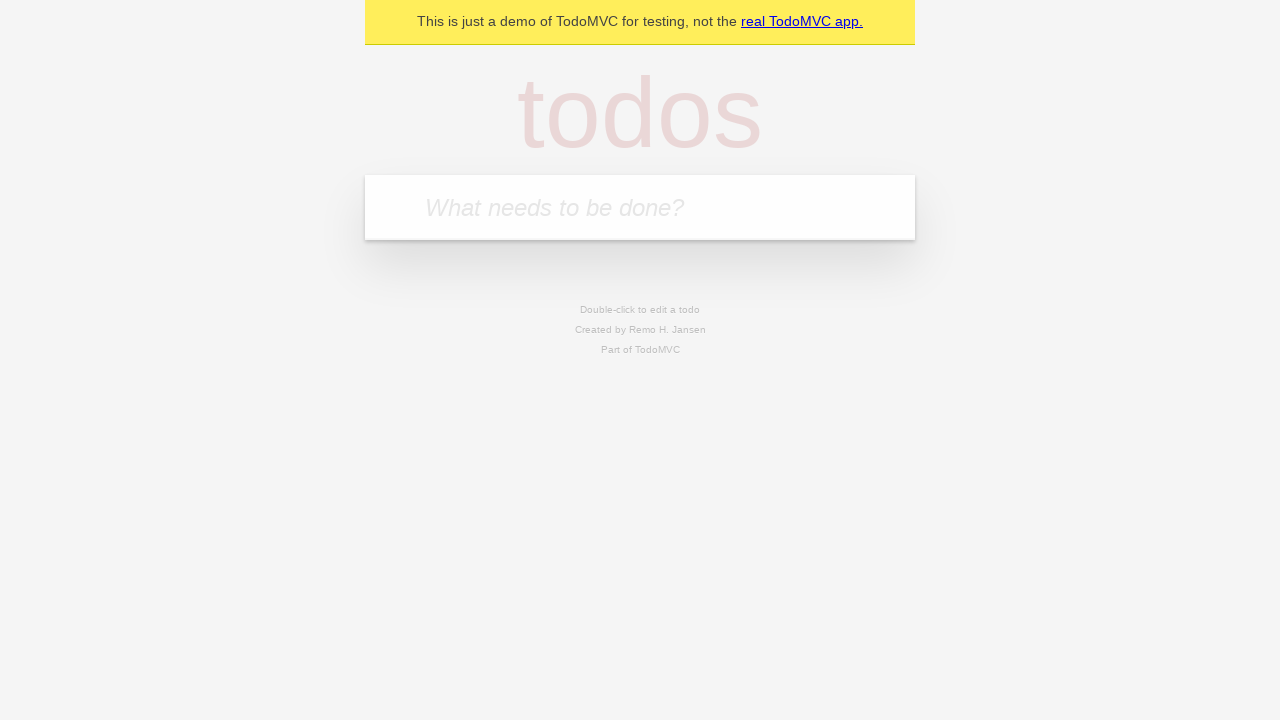

Filled input field with 'buy some cheese' on internal:attr=[placeholder="What needs to be done?"i]
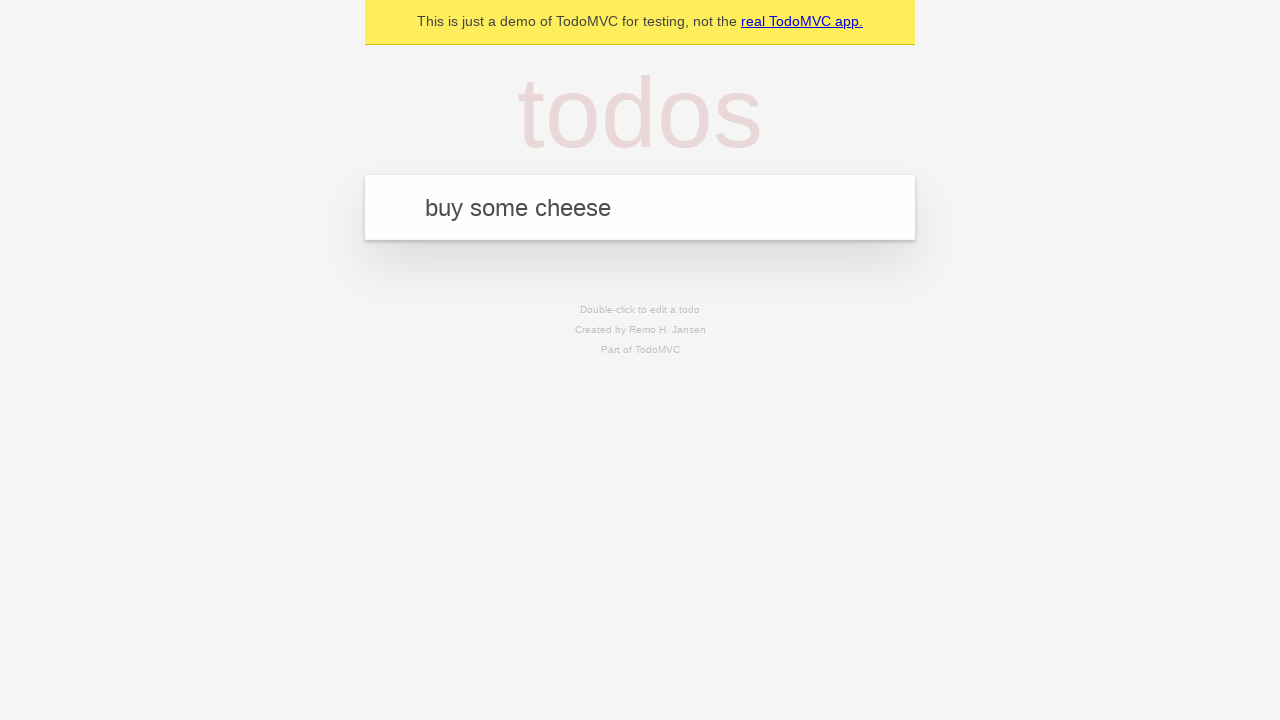

Pressed Enter to add first todo item on internal:attr=[placeholder="What needs to be done?"i]
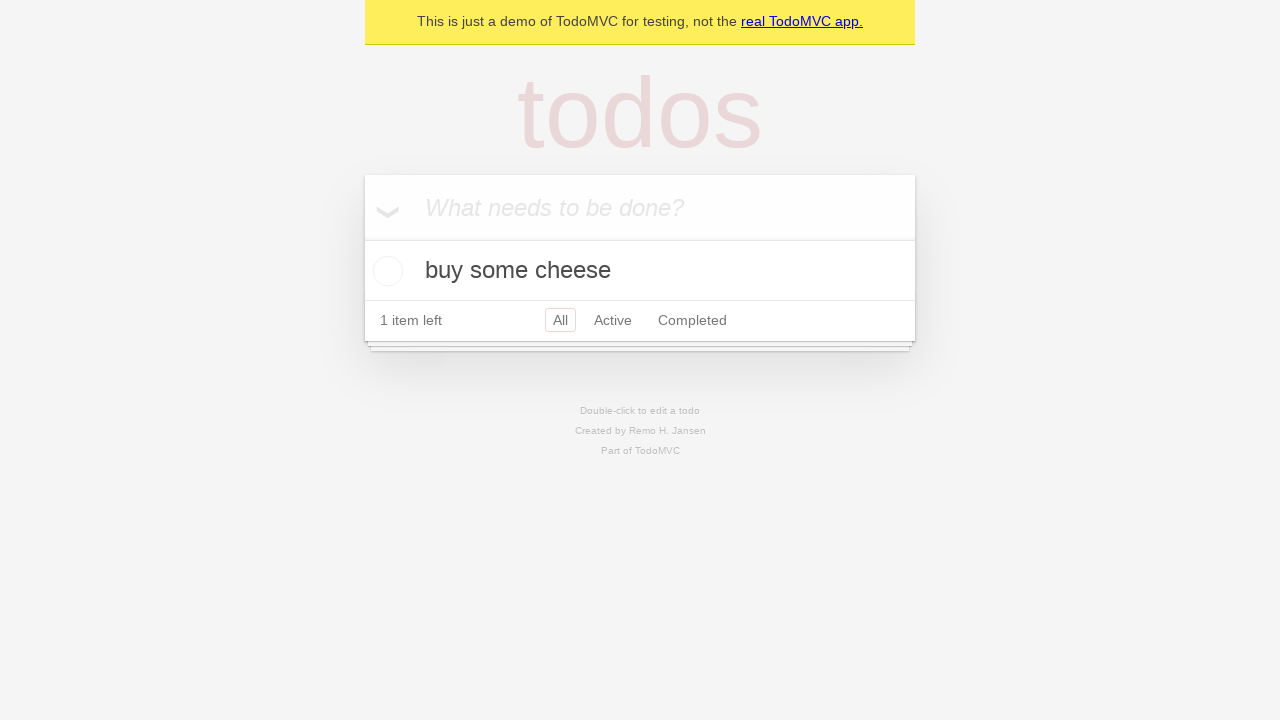

First todo item appeared in the list
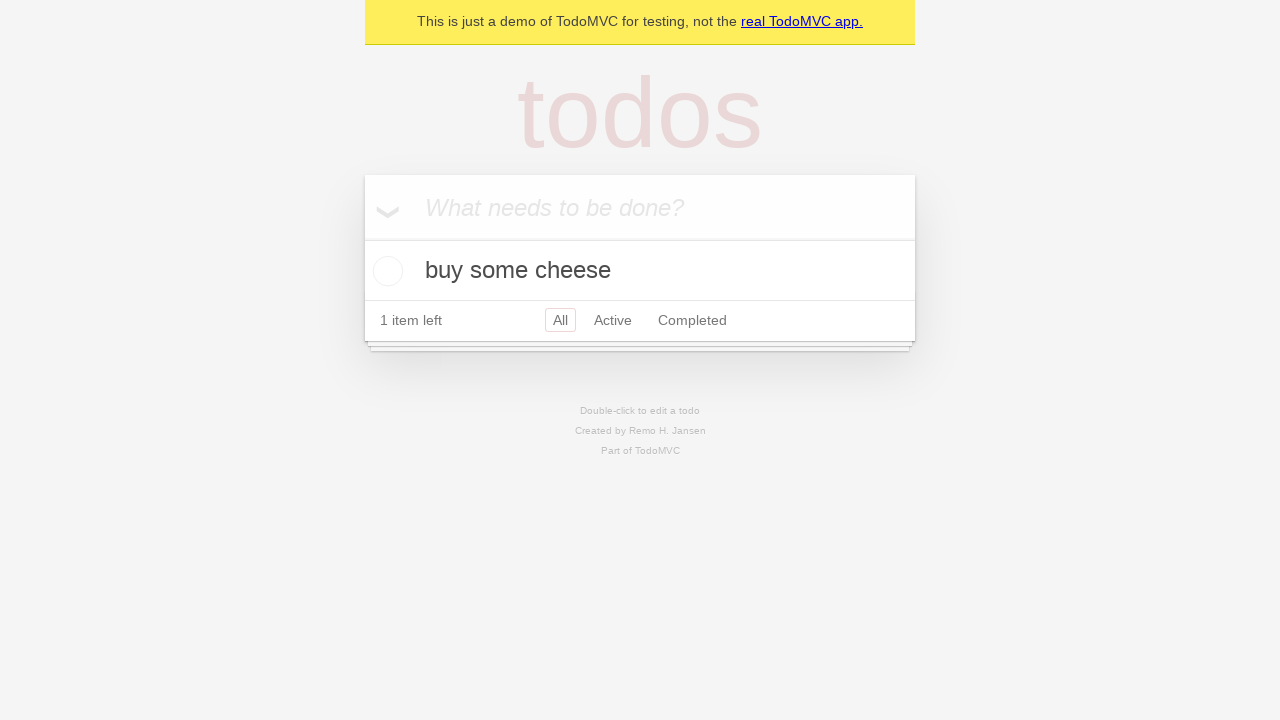

Filled input field with 'feed the cat' on internal:attr=[placeholder="What needs to be done?"i]
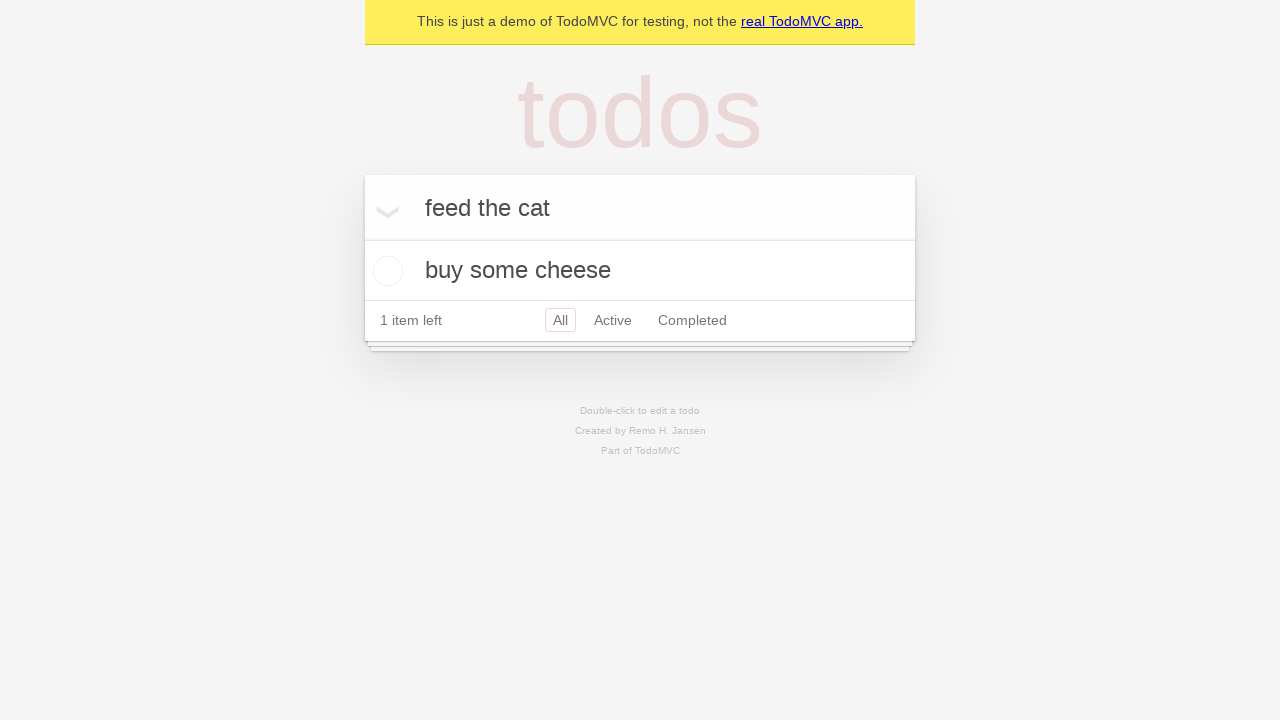

Pressed Enter to add second todo item on internal:attr=[placeholder="What needs to be done?"i]
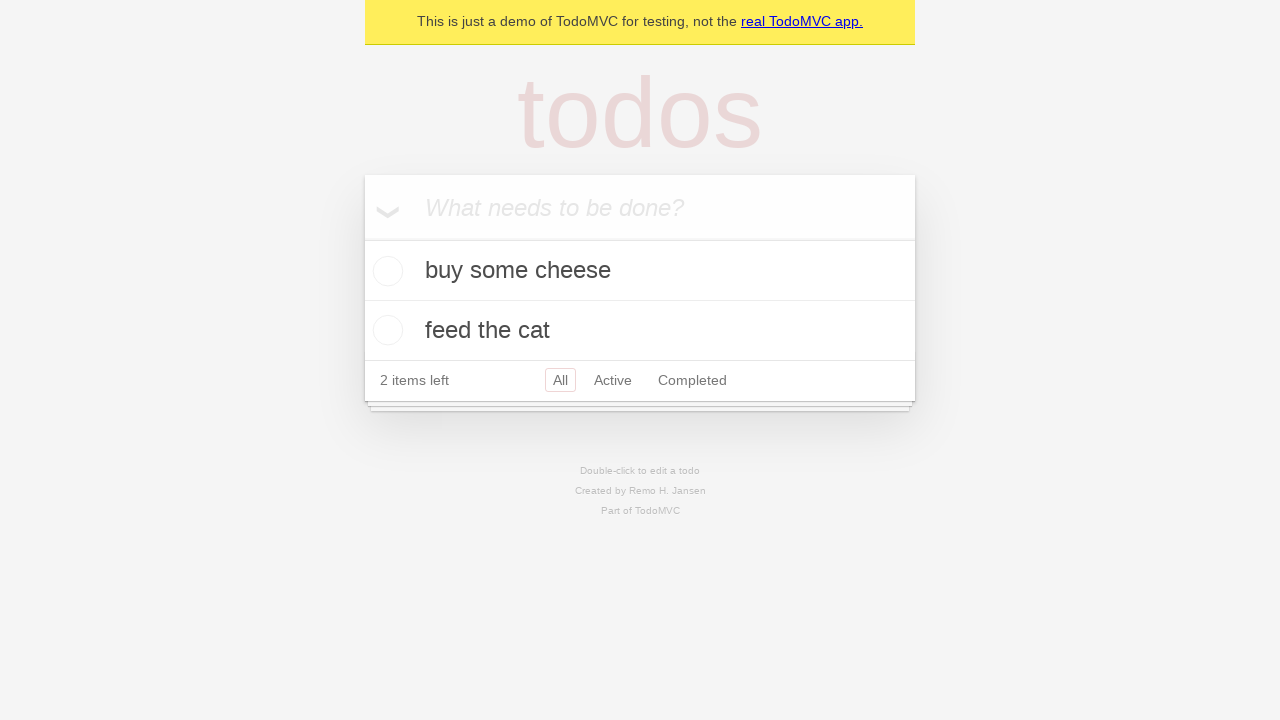

Second todo item appeared in the list
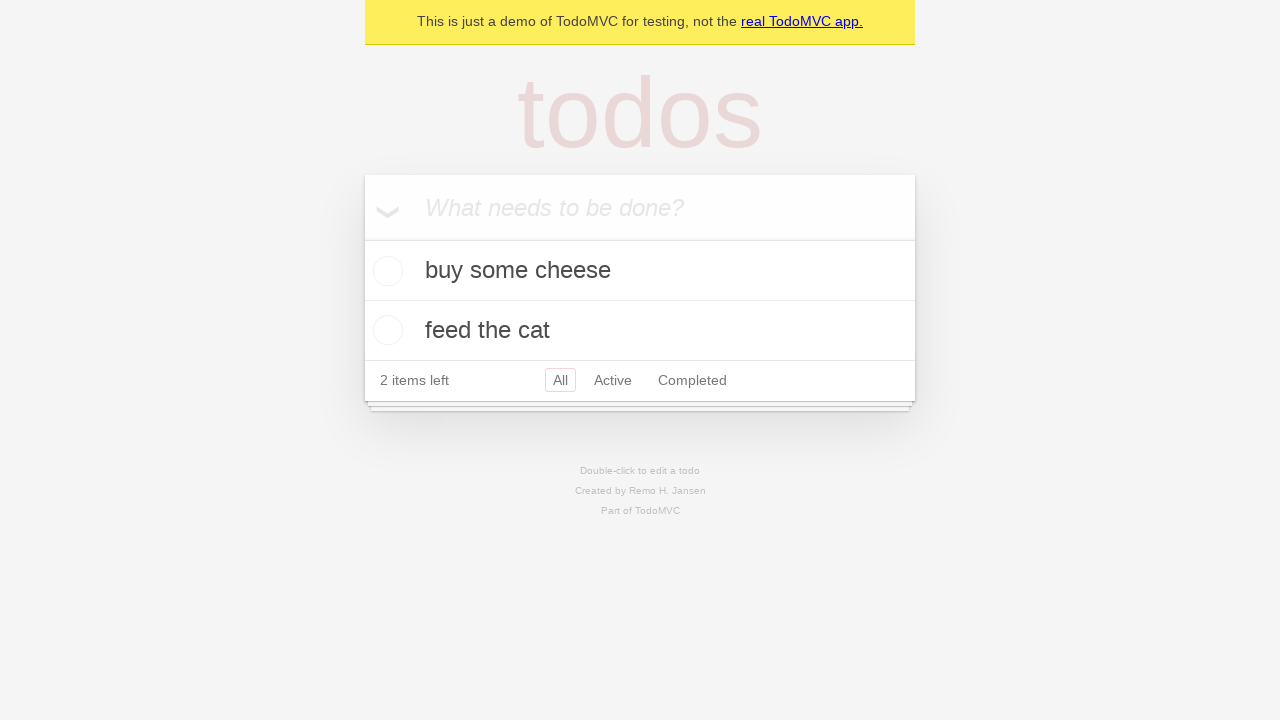

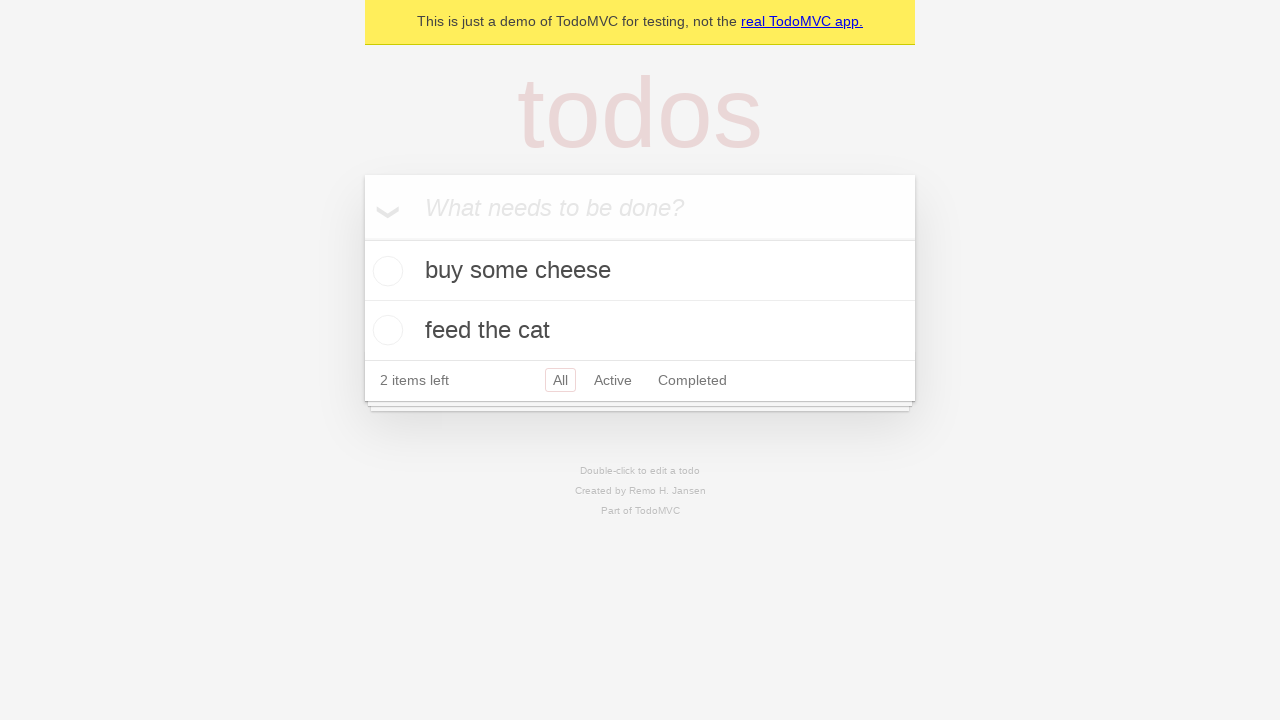